Tests textarea input by filling one textarea with a name and clearing/replacing text in another textarea

Starting URL: https://omayo.blogspot.in/

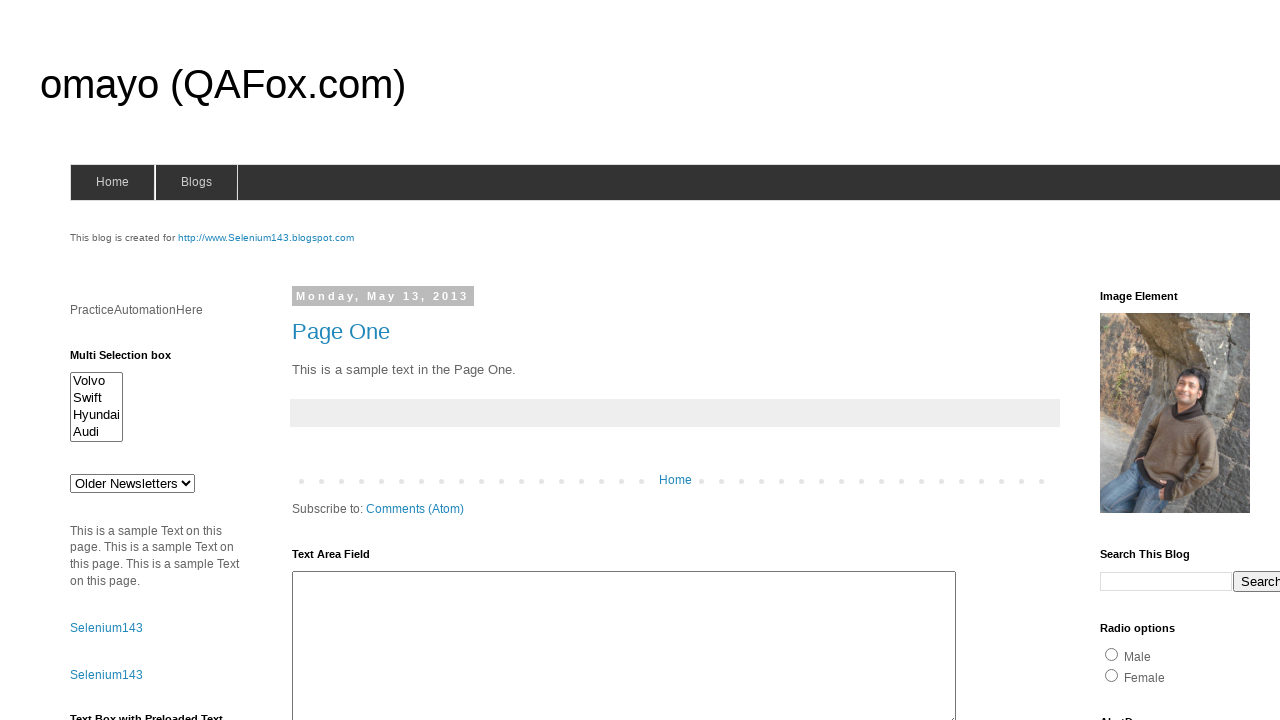

Filled first textarea with name 'Sarah Mitchell' on textarea#ta1
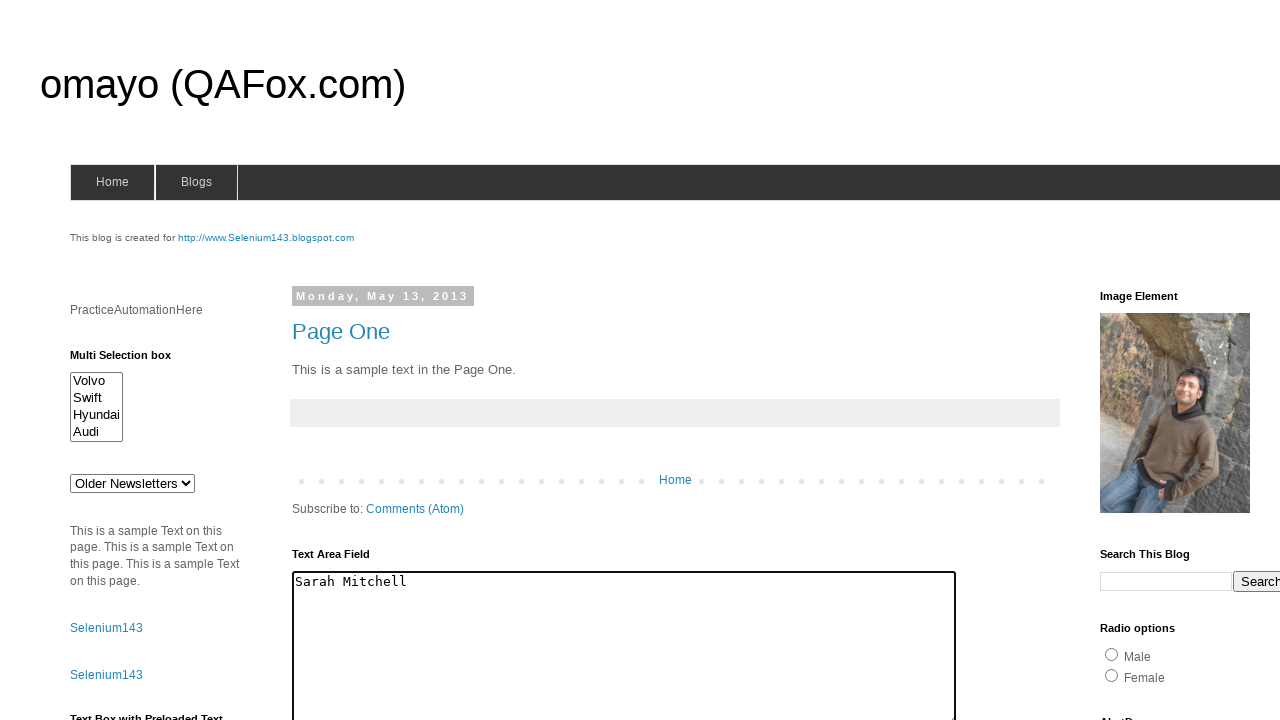

Located second textarea containing 'The '
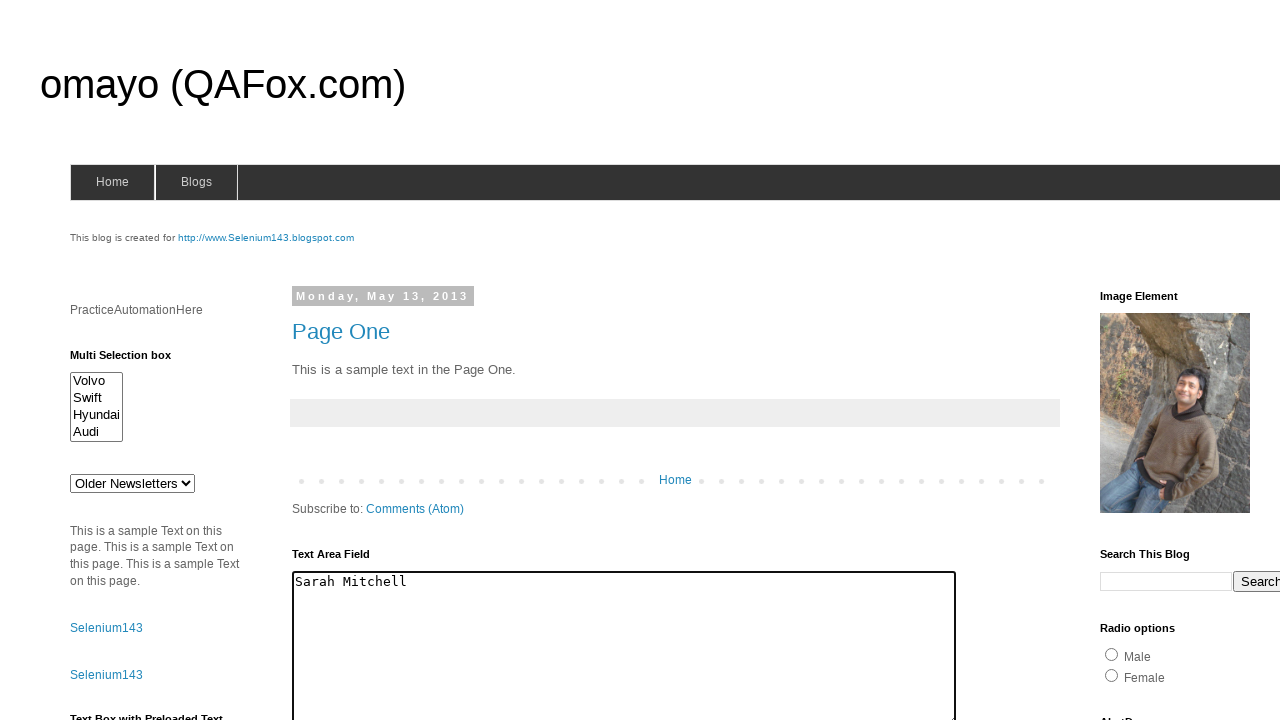

Clicked on second textarea at (423, 361) on textarea:has-text('The ')
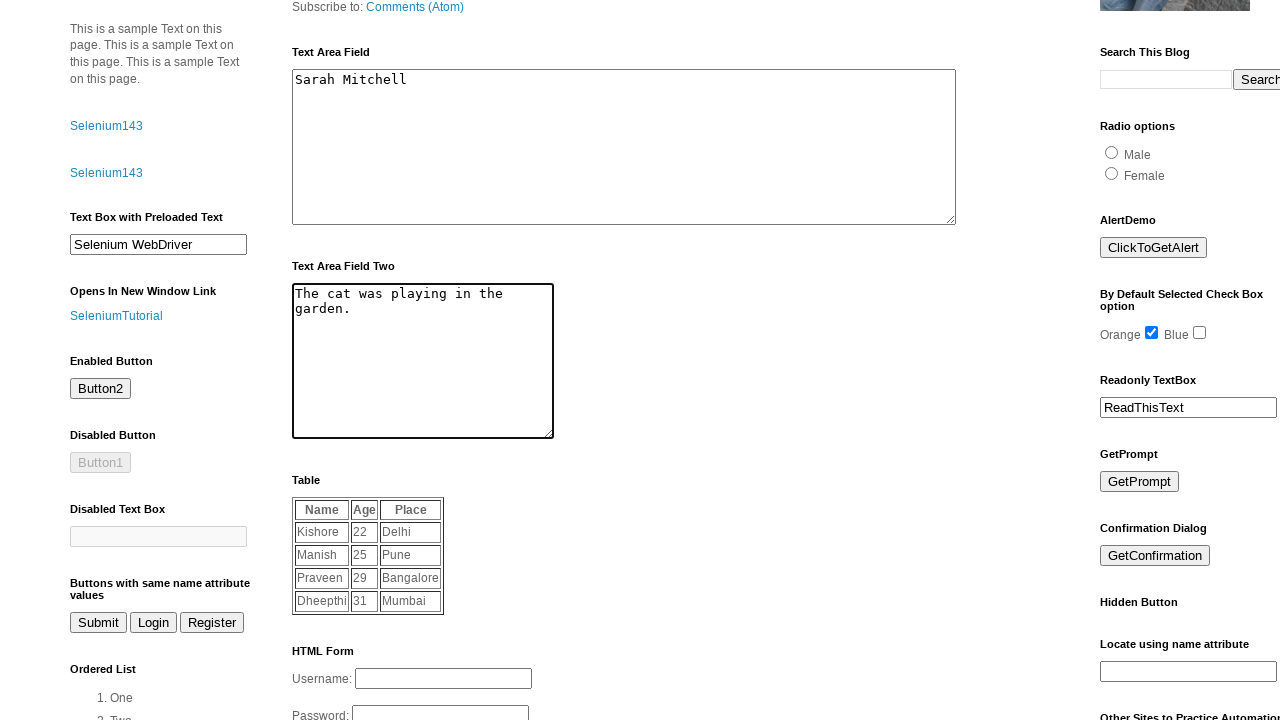

Selected all text in second textarea using Control+A on textarea:has-text('The ')
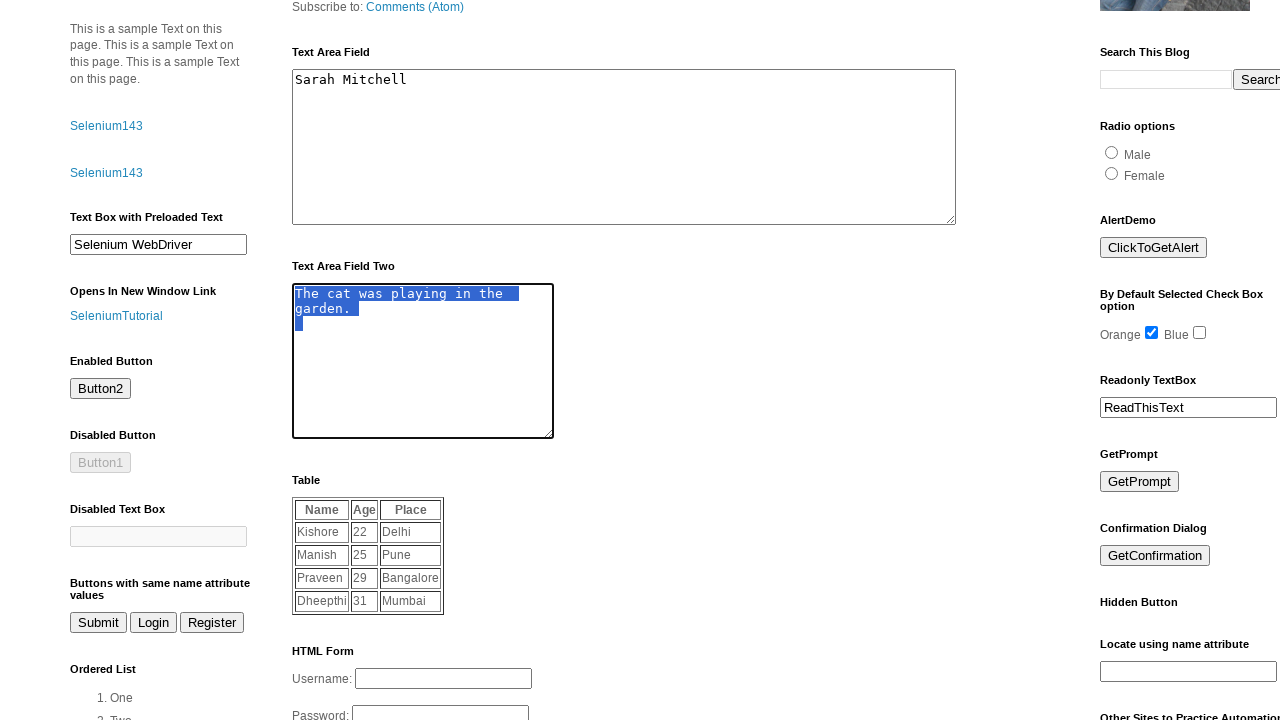

Replaced second textarea text with 'A supreme lover of plants is automating the browser!' on textarea:has-text('The ')
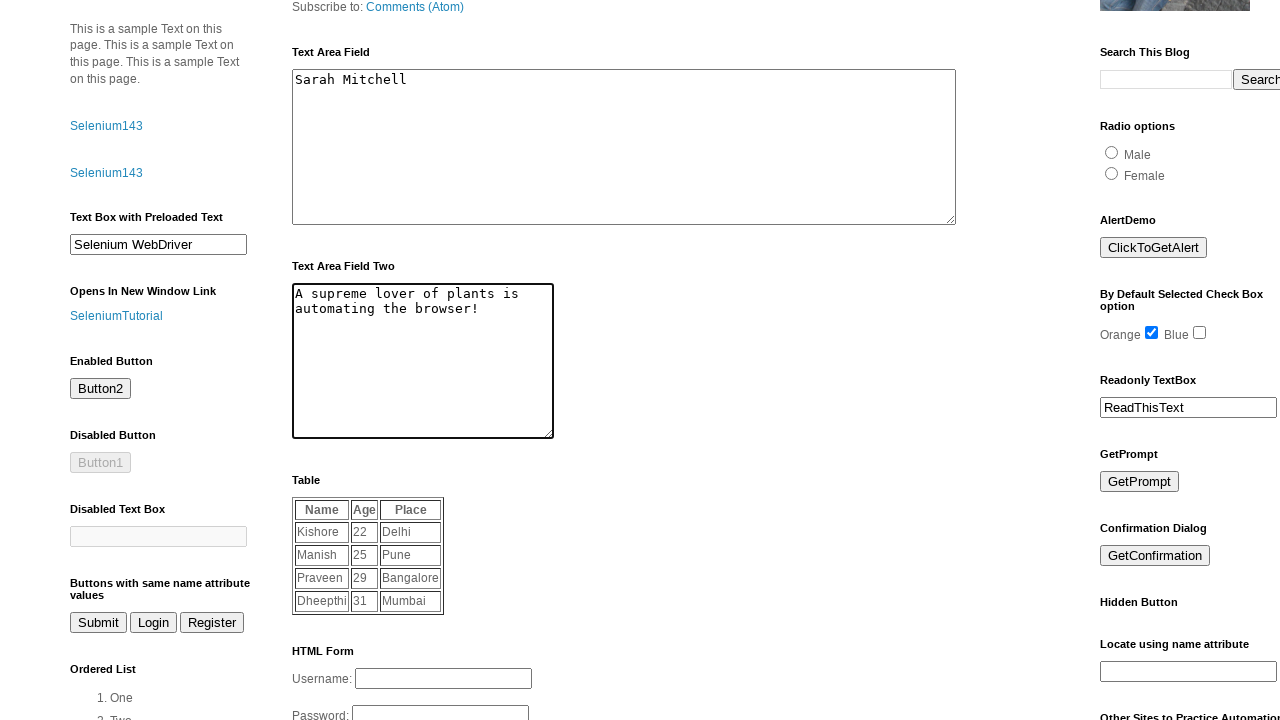

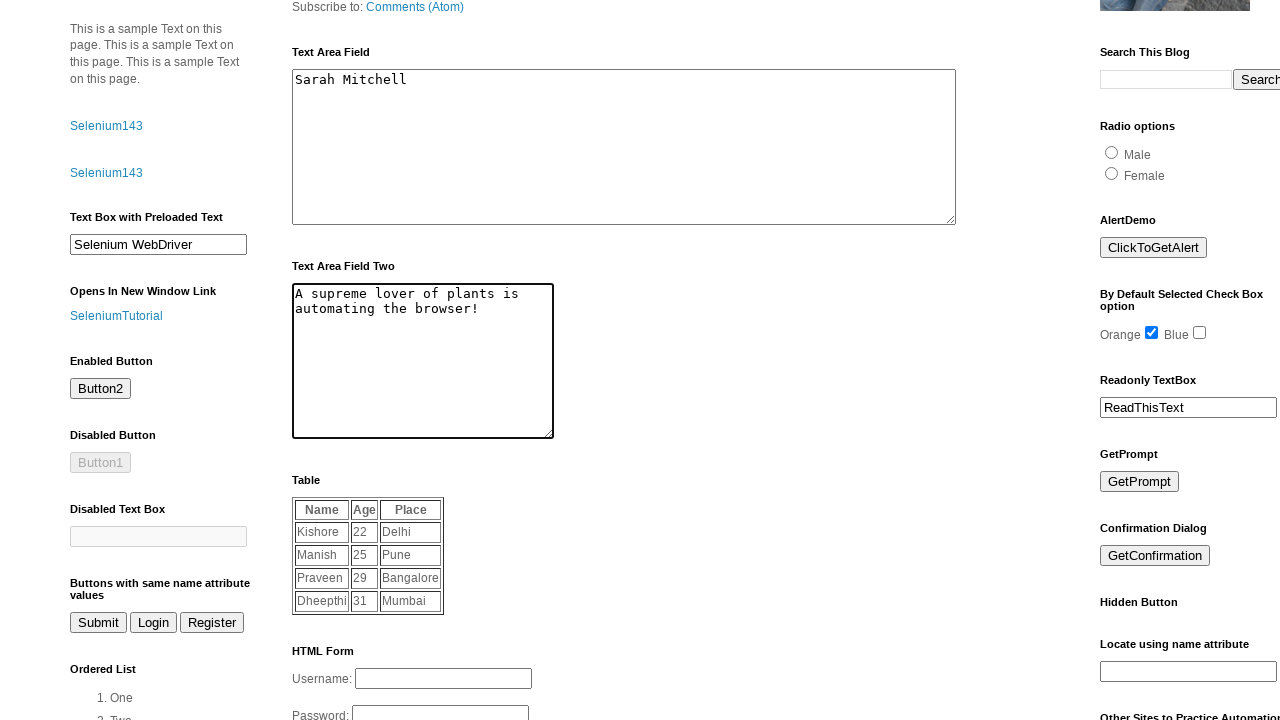